Tests drag and drop functionality by dragging a menu item (fried chicken) to a plate destination area

Starting URL: https://kitchen.applitools.com/ingredients/drag-and-drop

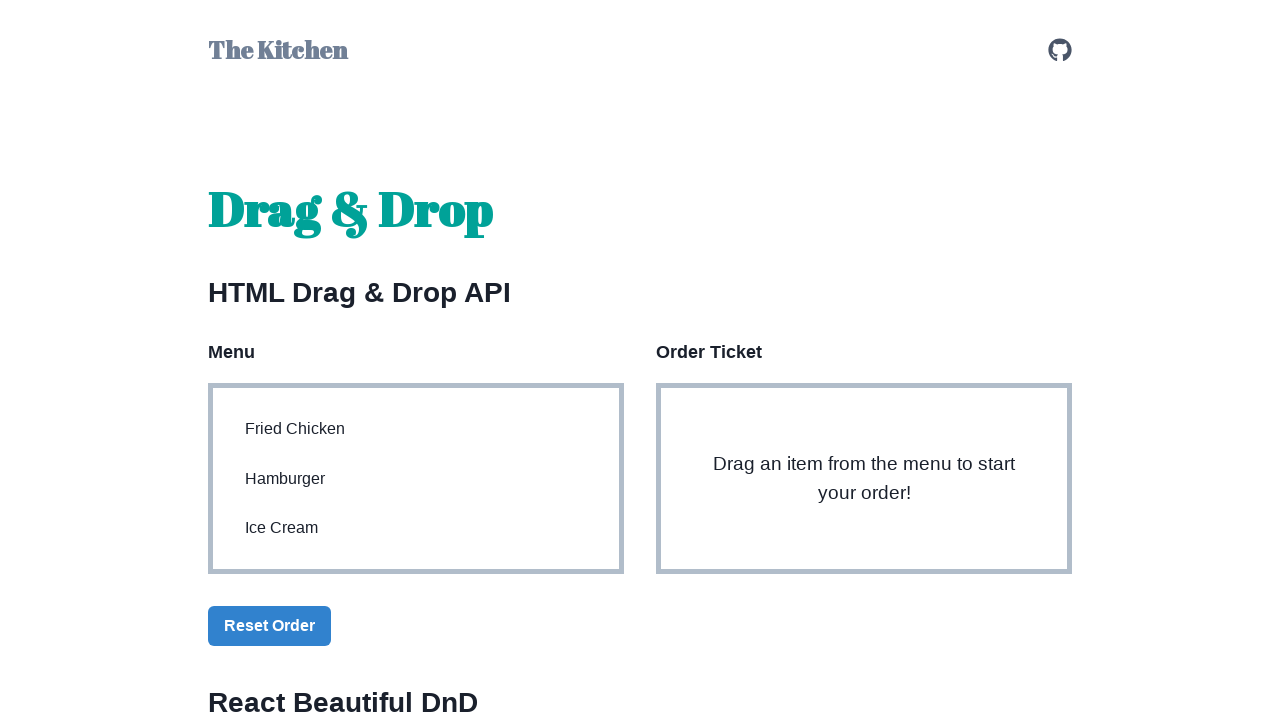

Navigated to drag and drop test page
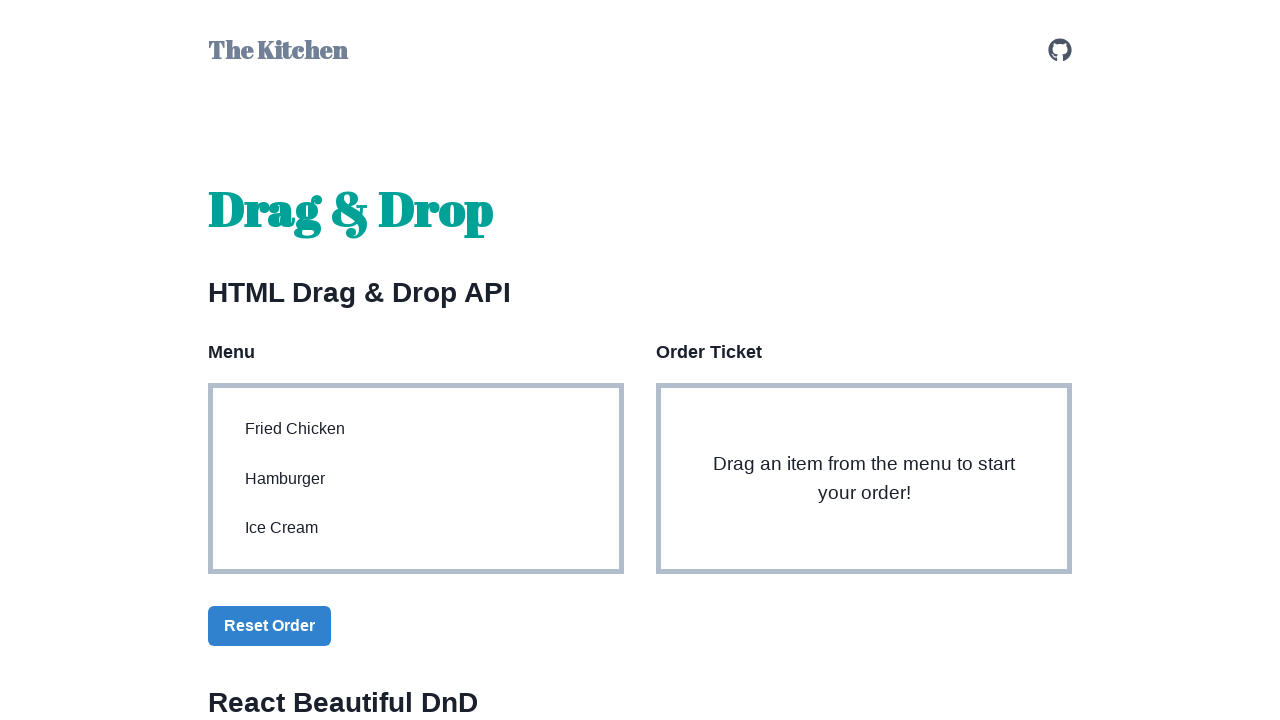

Located fried chicken menu item
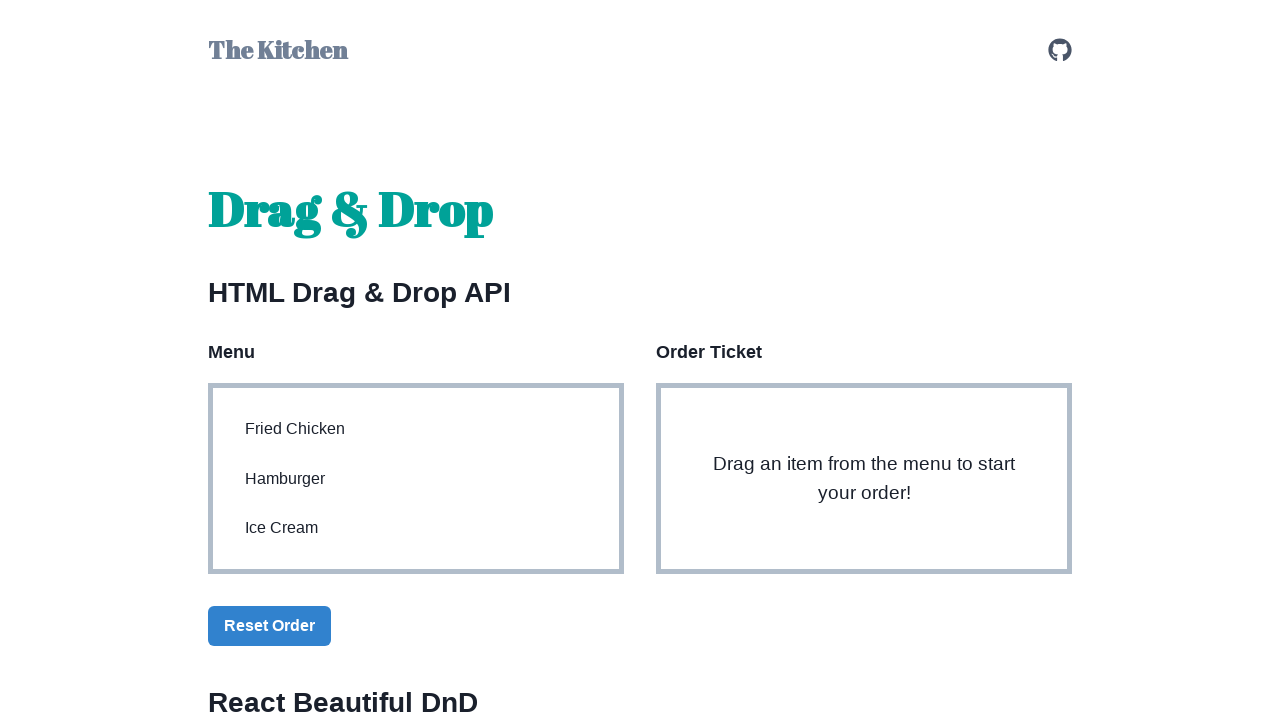

Located plate items destination area
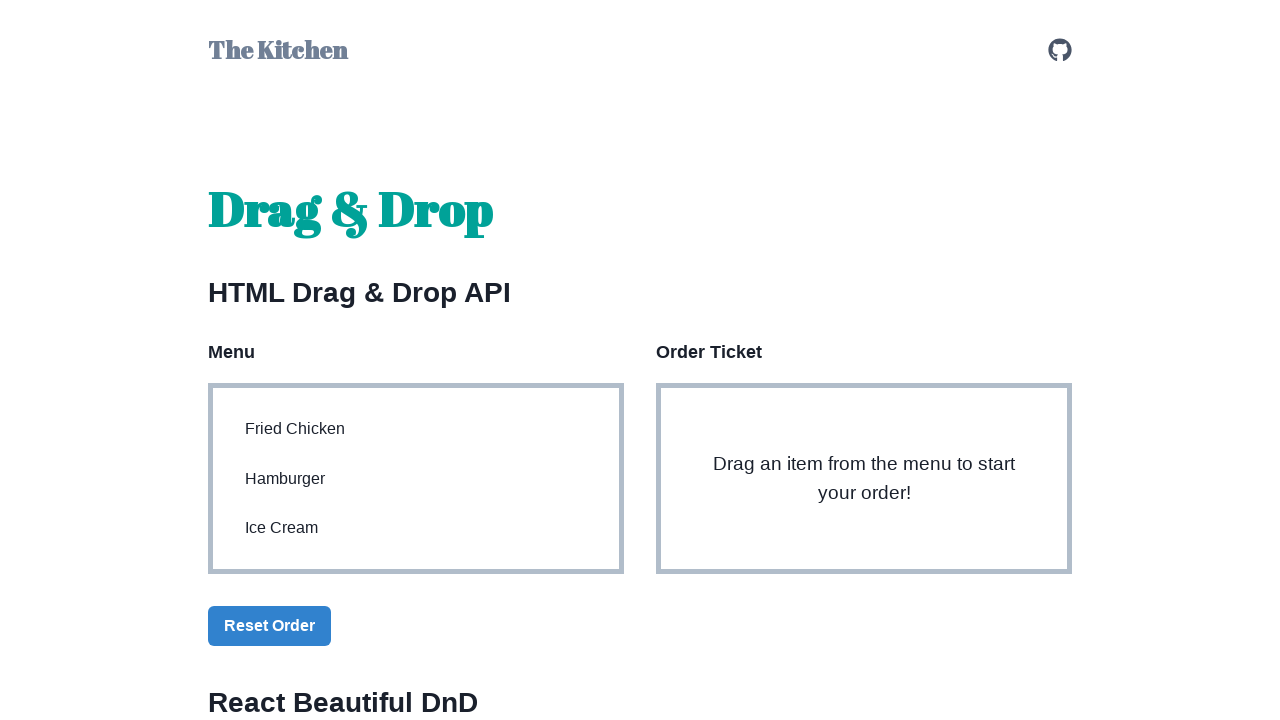

Dragged fried chicken from menu to plate at (864, 479)
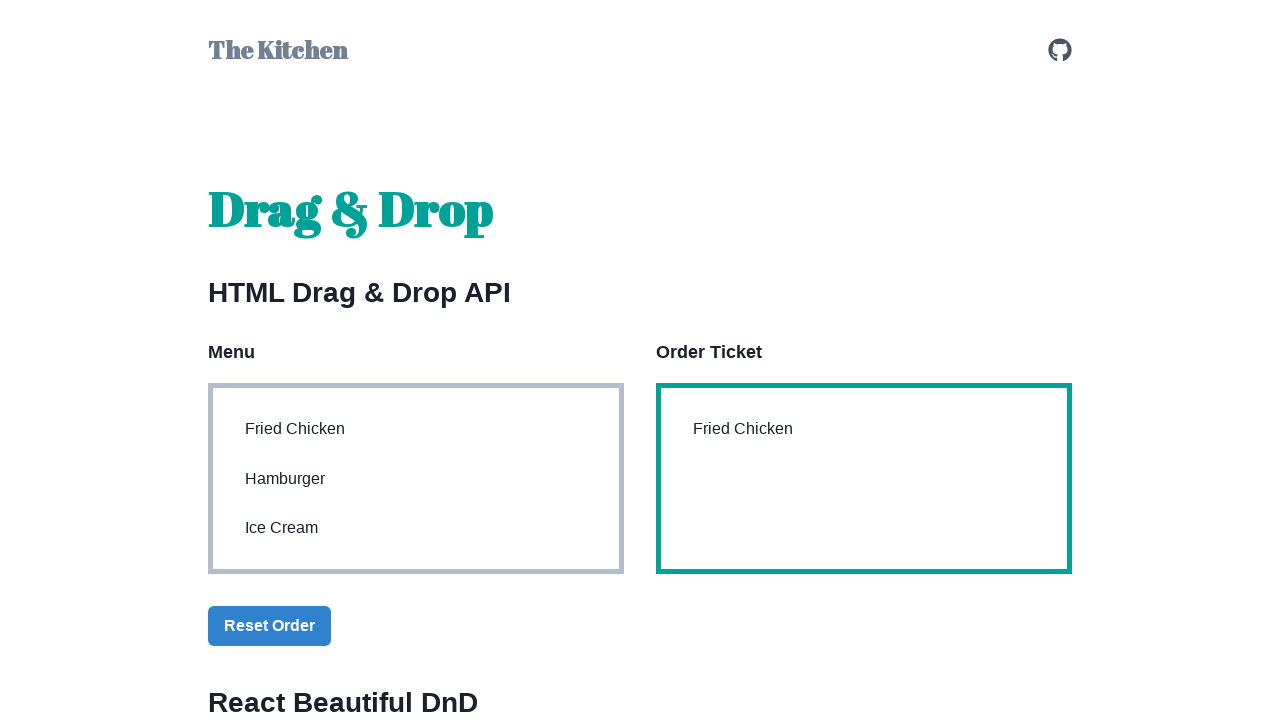

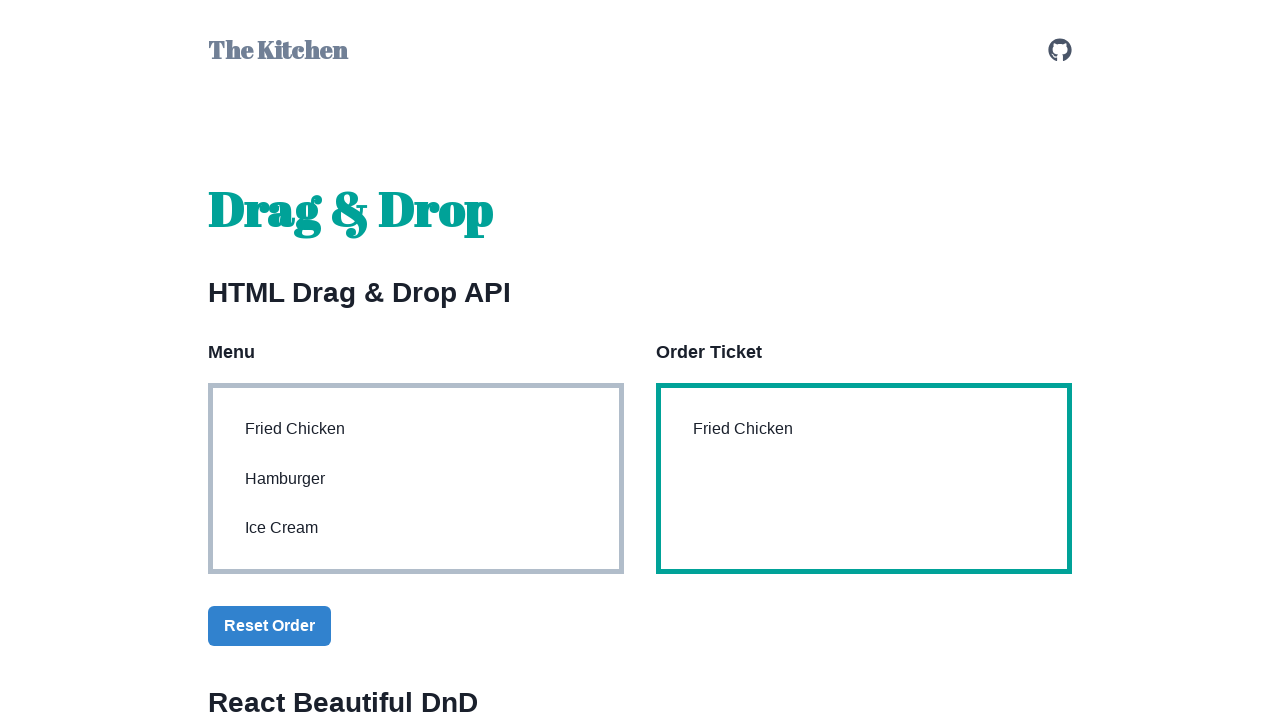